Tests Python.org search functionality by entering a query in the search box and submitting it

Starting URL: http://www.python.org

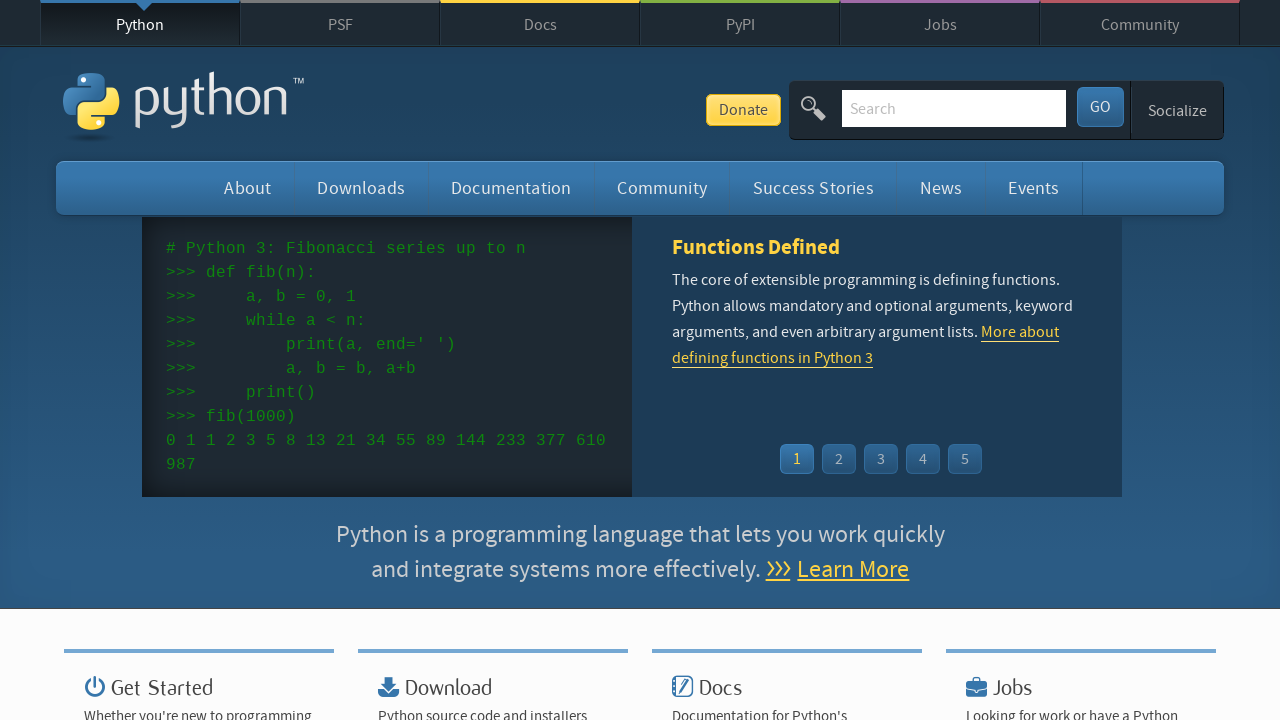

Cleared the search box on input[name='q']
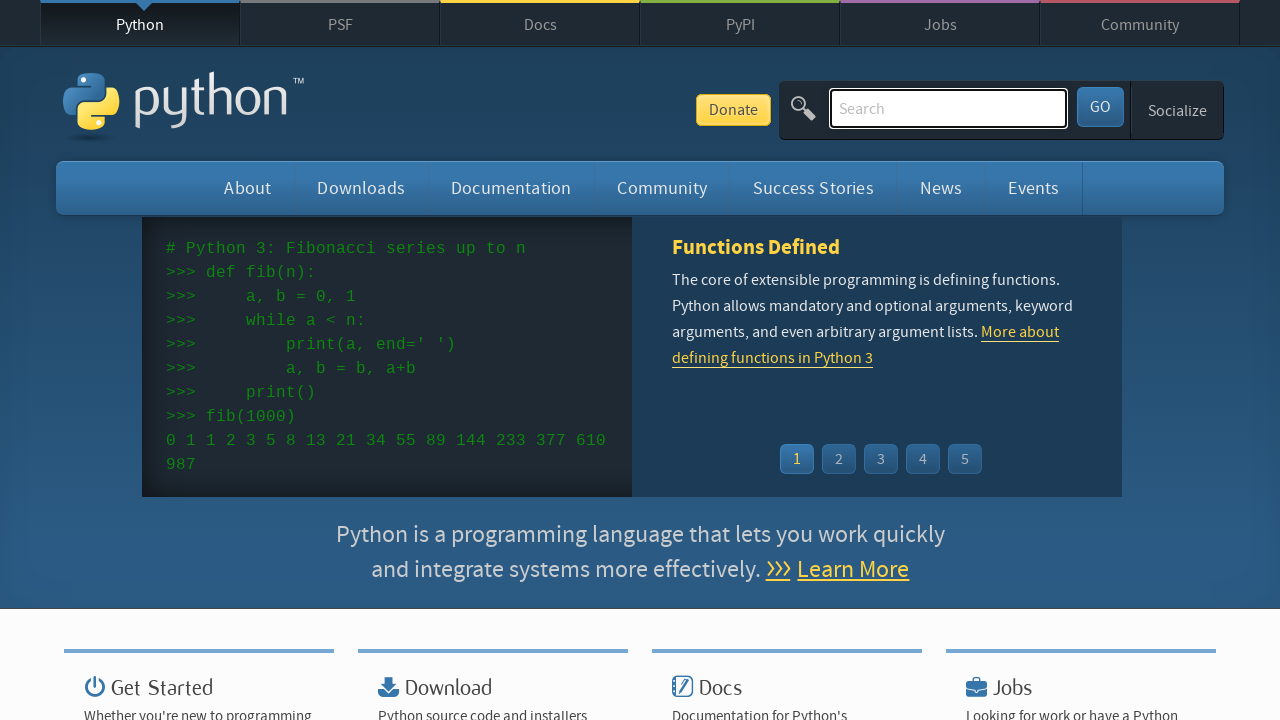

Filled search box with 'python tutorials' on input[name='q']
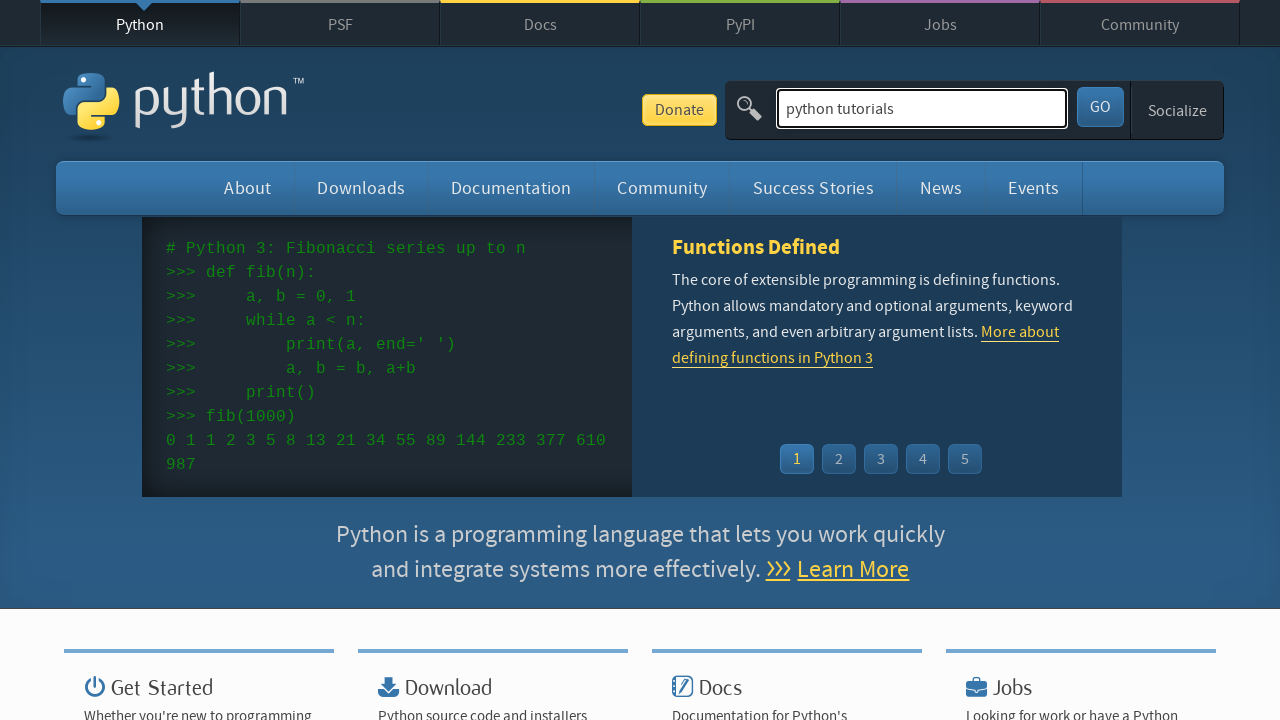

Pressed Enter to submit search query on input[name='q']
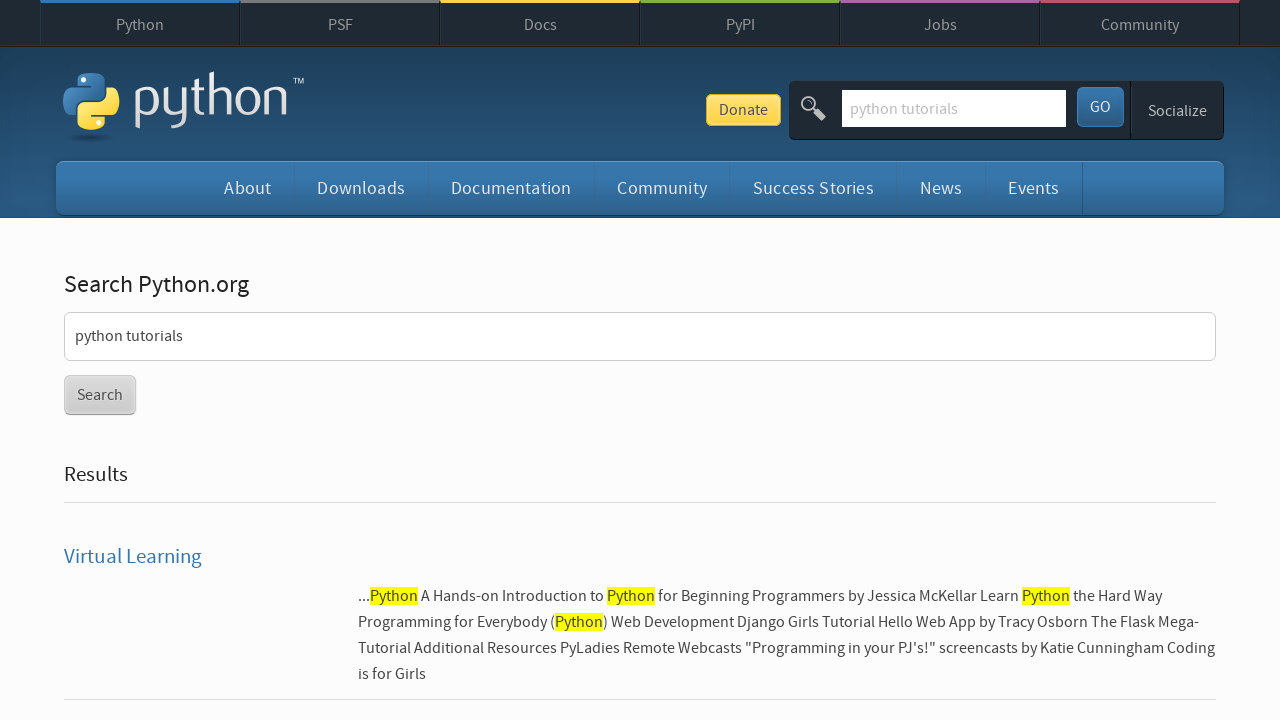

Waited for page to reach networkidle state
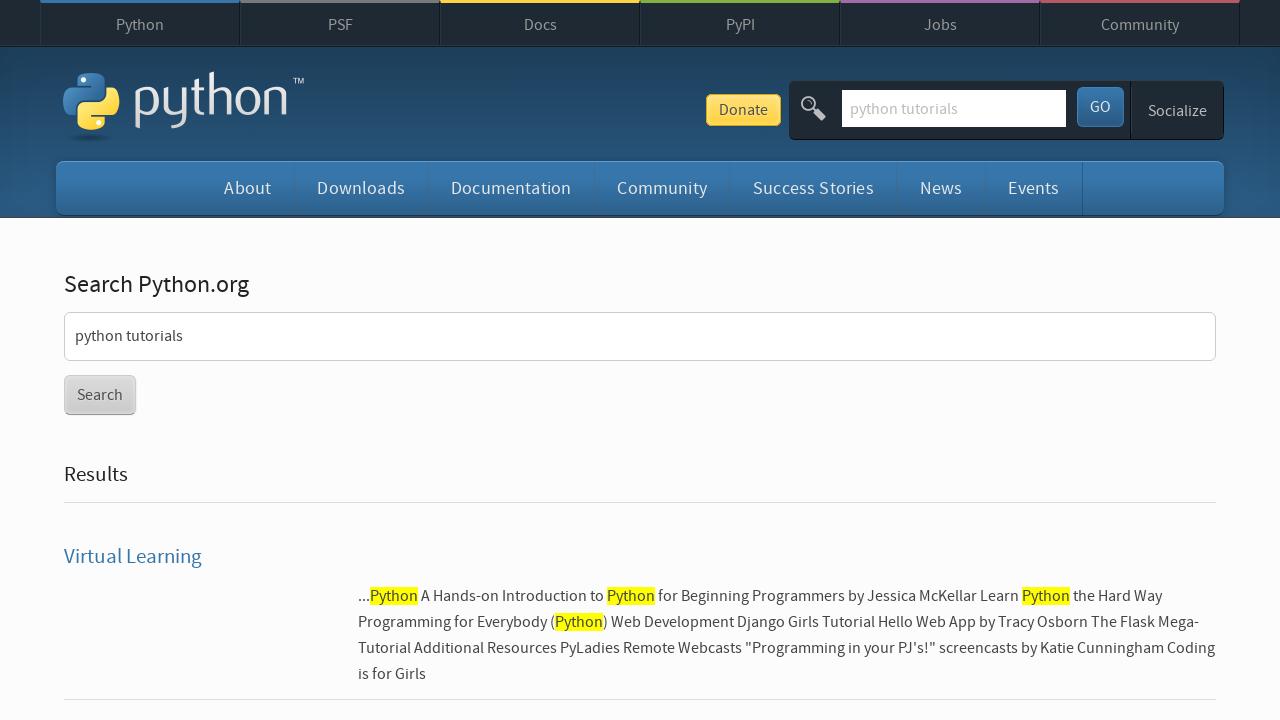

Verified that search results were returned (no 'No results found' message)
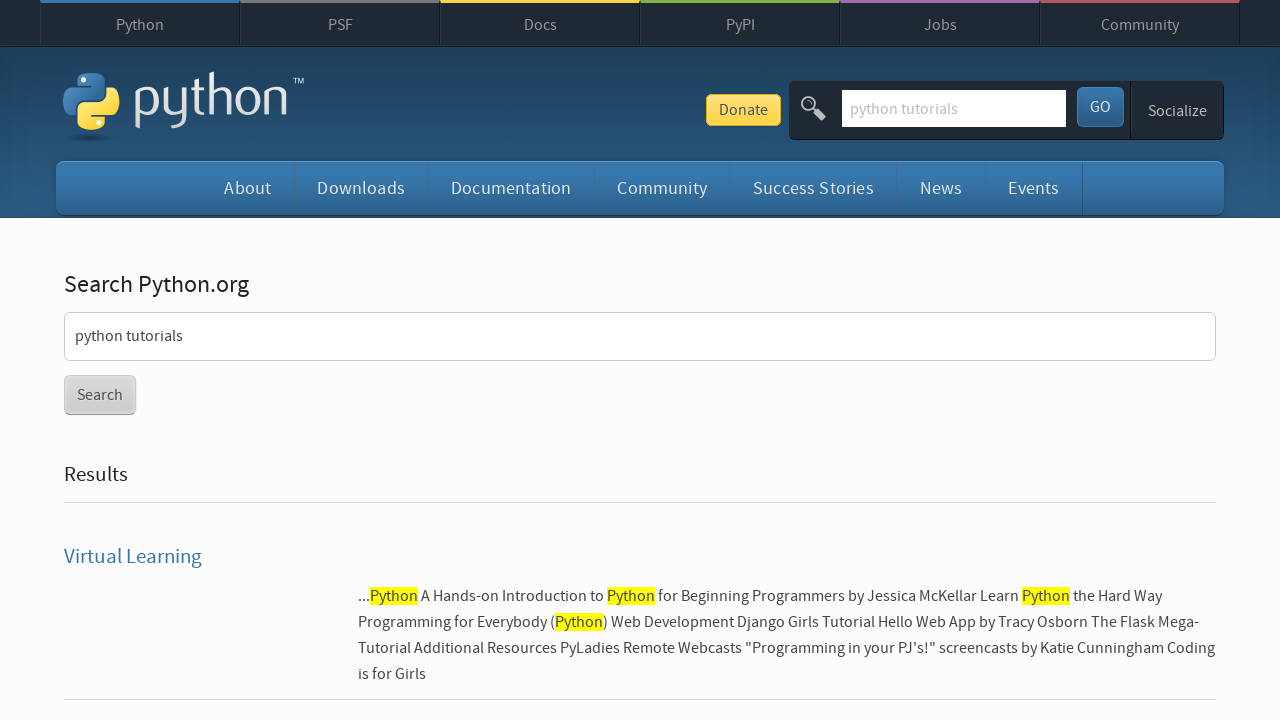

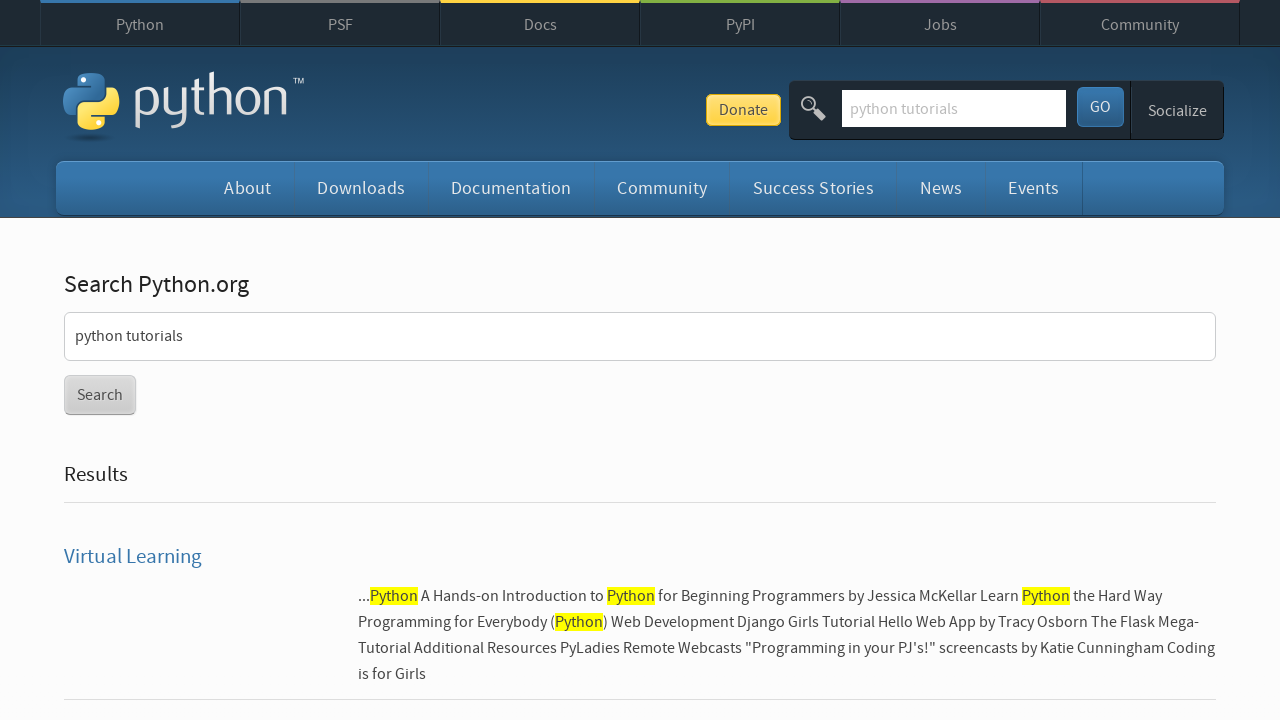